Tests hovering over a link to display a tooltip

Starting URL: https://demoqa.com/tool-tips

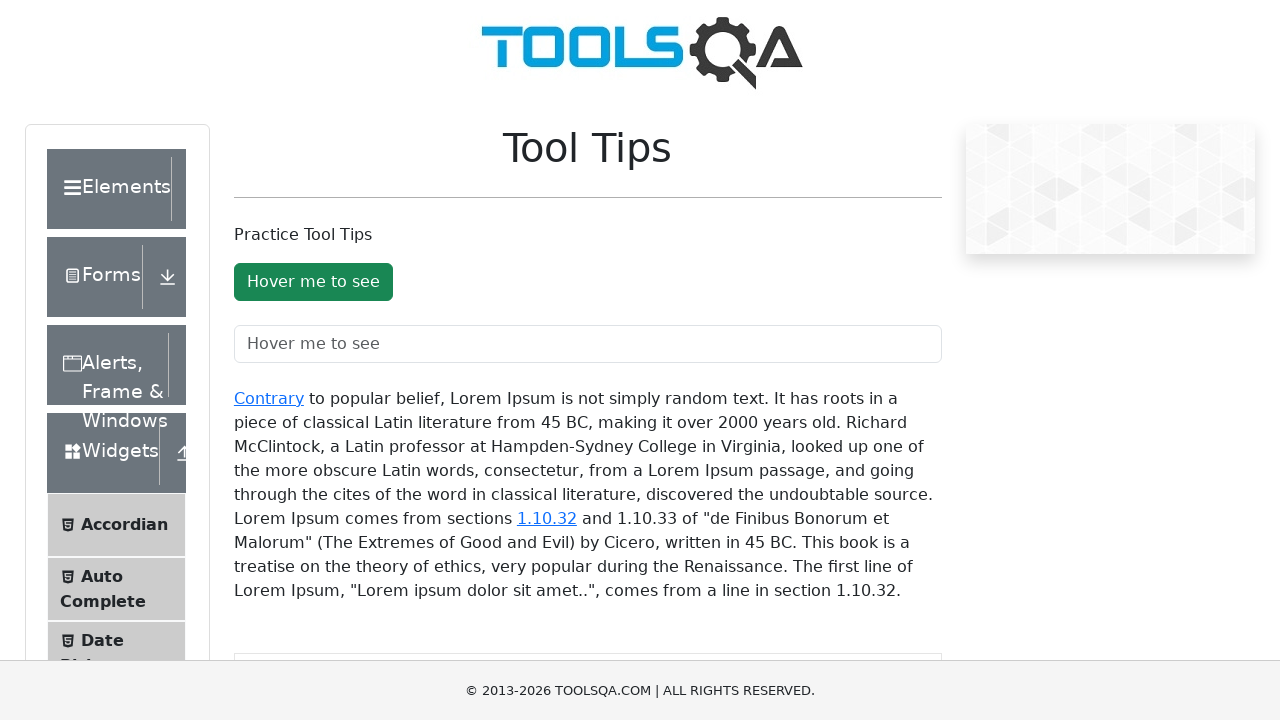

Hovered over the Contrary link to trigger tooltip at (269, 398) on xpath=//a[text()='Contrary']
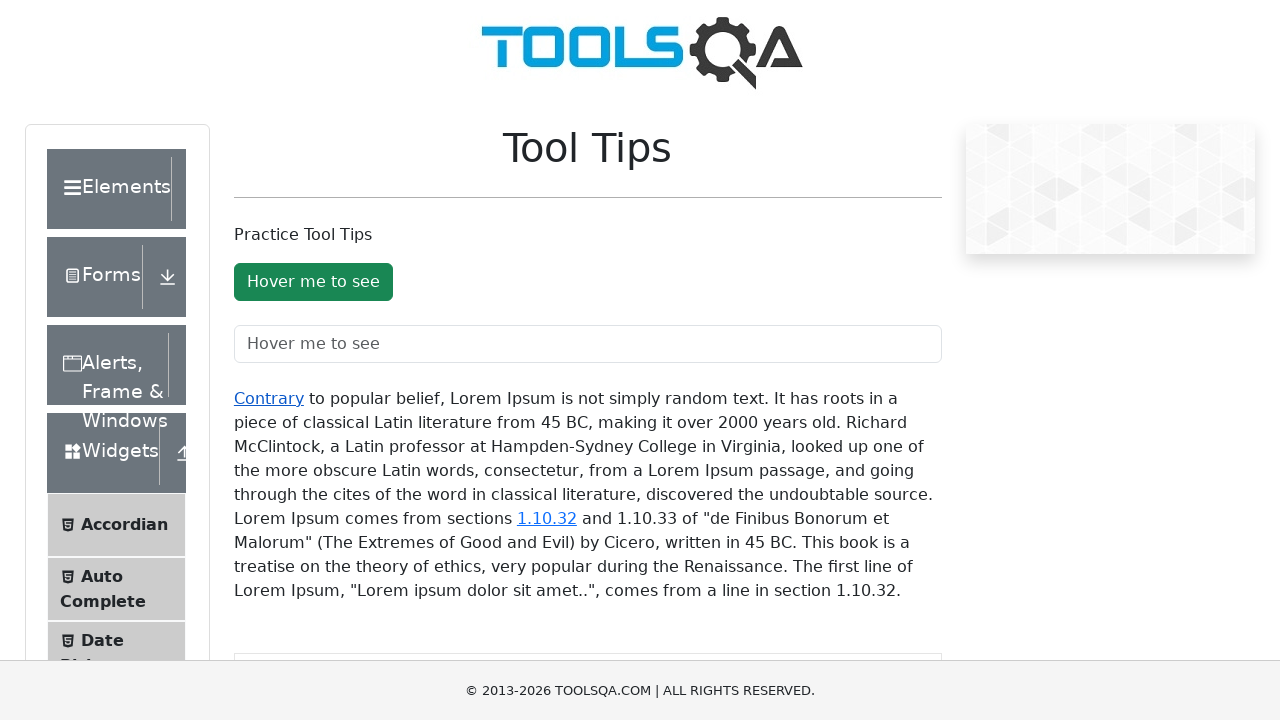

Tooltip appeared and is visible
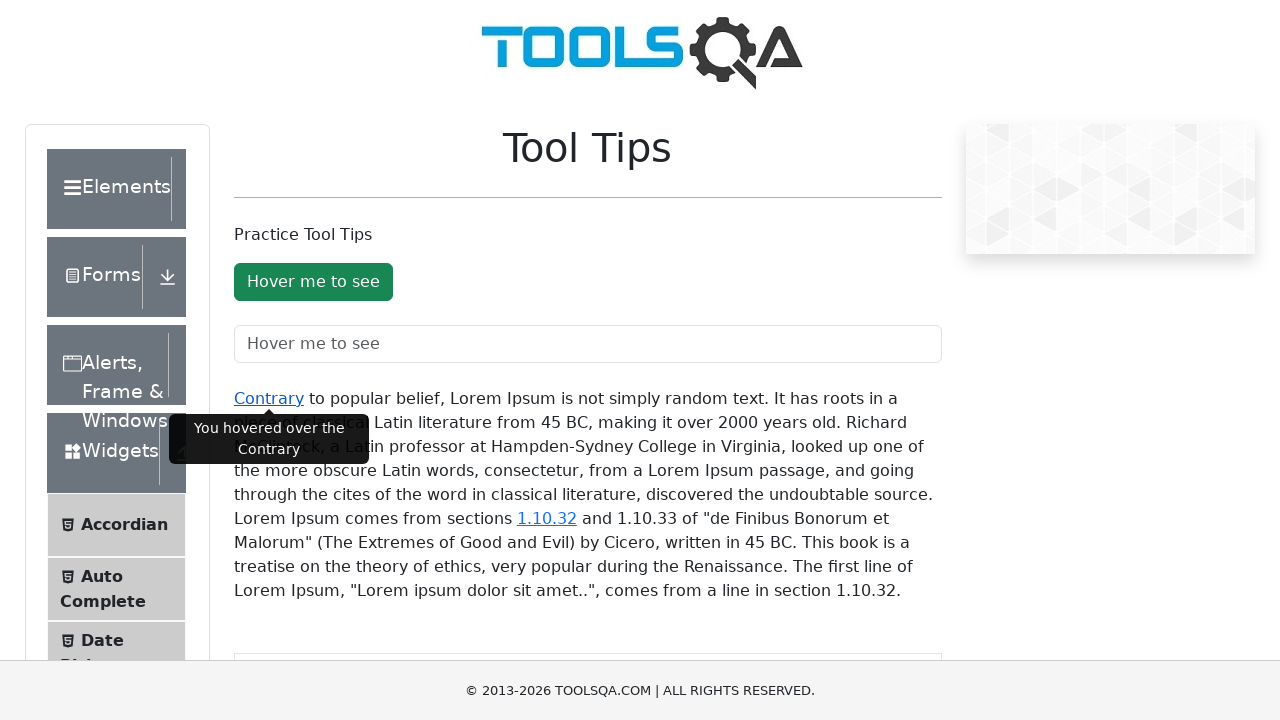

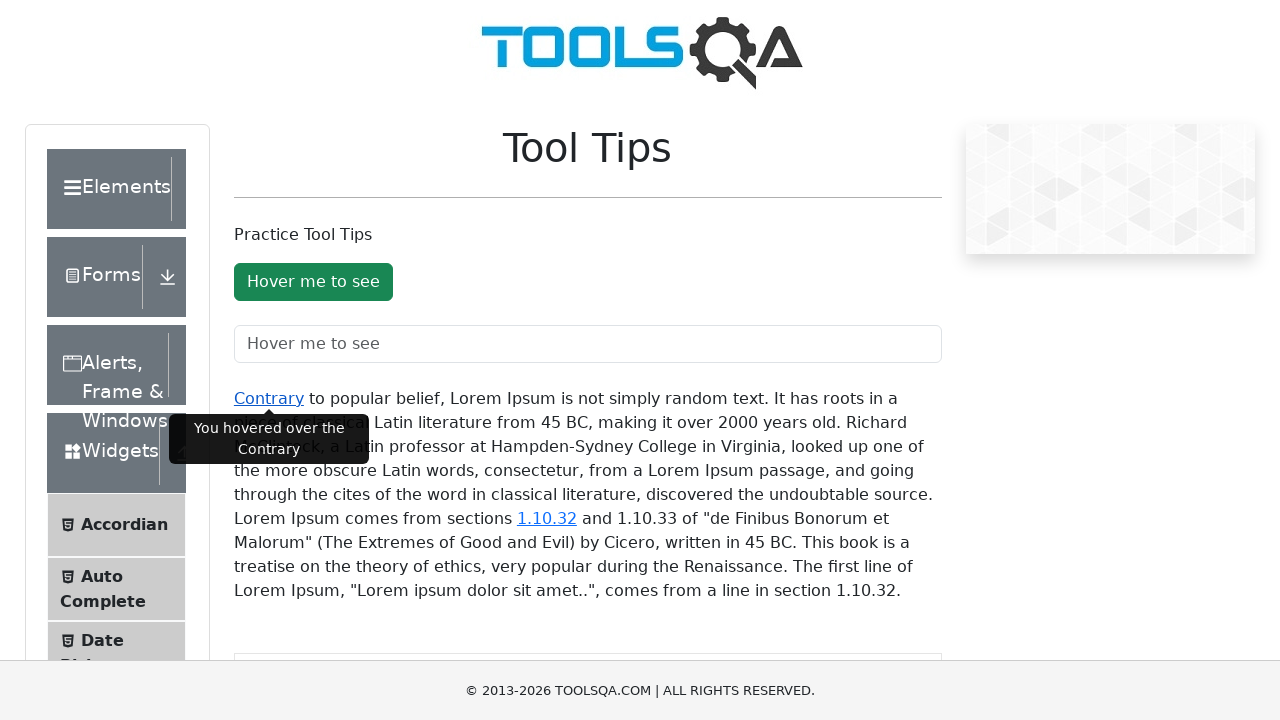